Tests file download functionality by clicking on a PDF link and verifying the download completes

Starting URL: https://the-internet.herokuapp.com/download

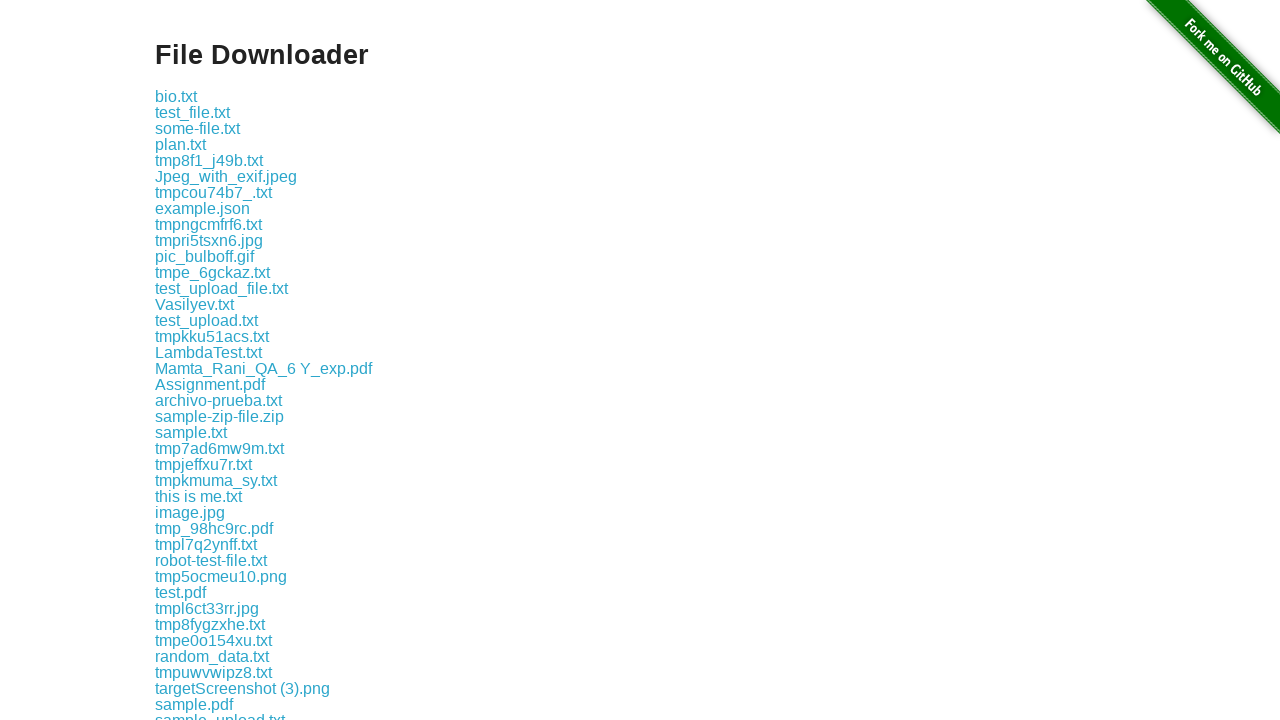

Clicked on sample.pdf link to initiate download at (194, 704) on text='sample.pdf'
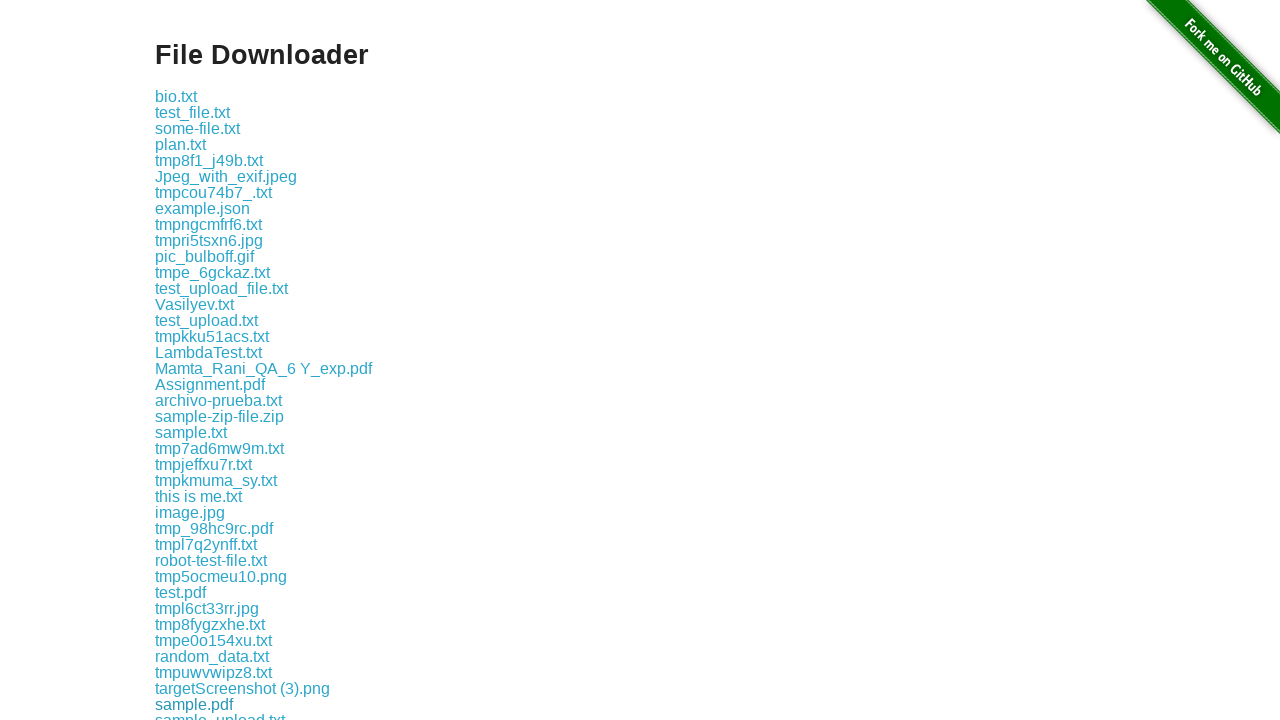

Download started and completed for sample.pdf at (194, 704) on text='sample.pdf'
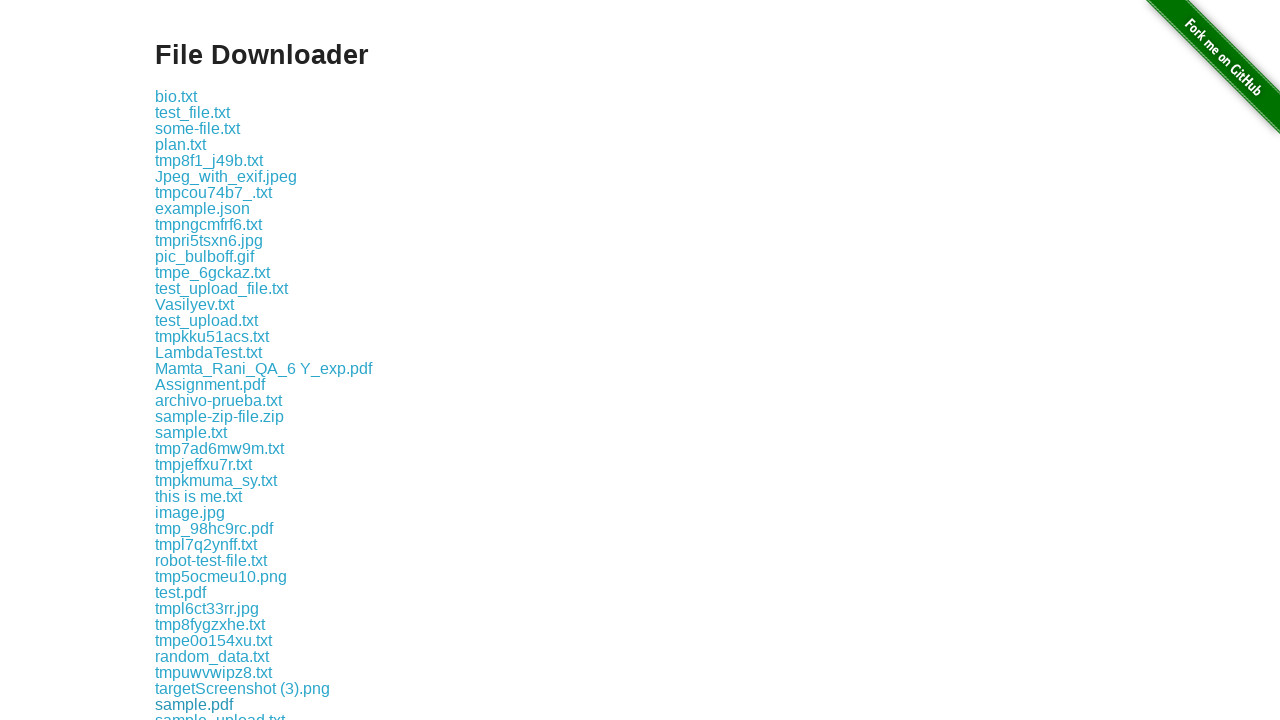

Verified download path - file download successful
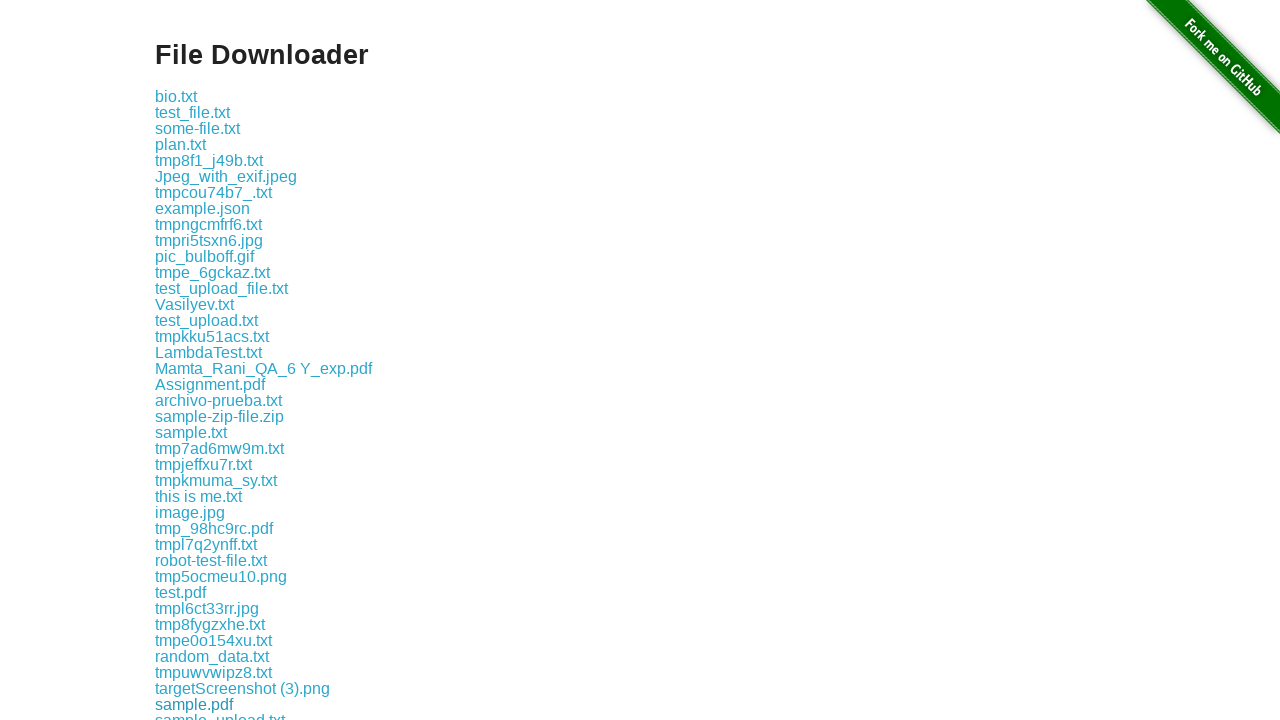

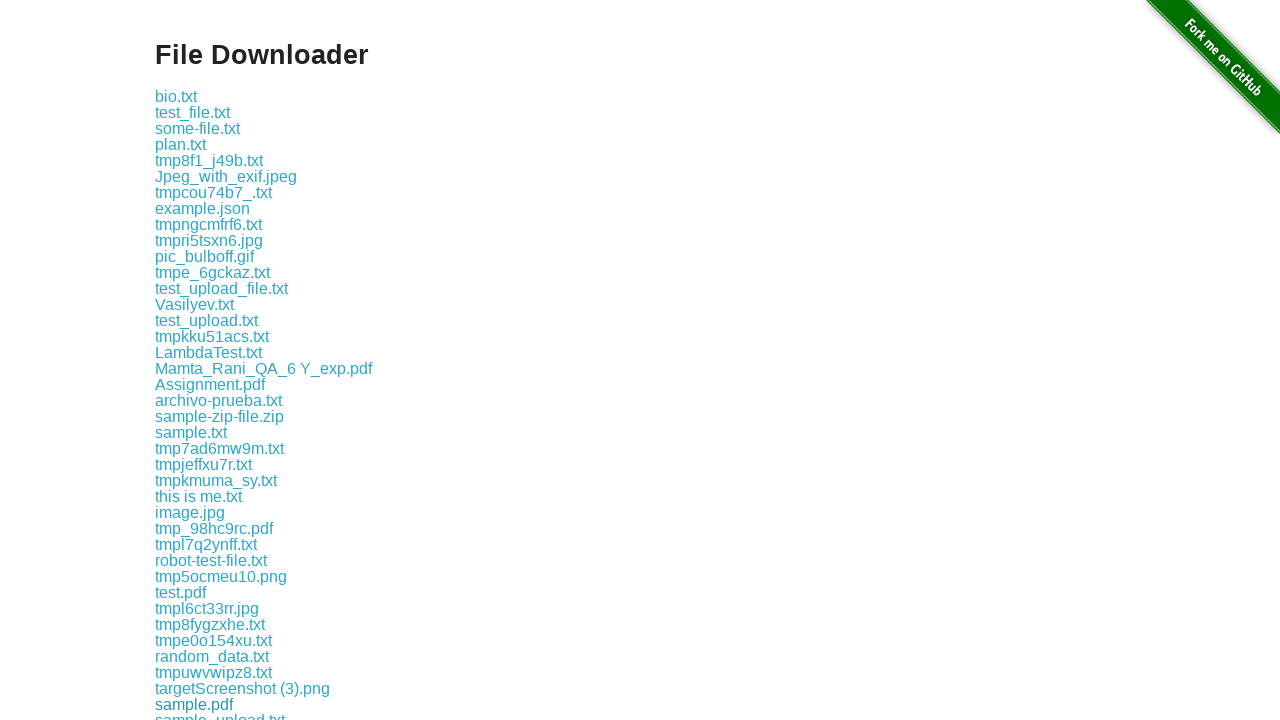